Tests the add/remove elements functionality by clicking the "Add Element" button 5 times to create 5 delete buttons, then verifies the elements were added

Starting URL: https://the-internet.herokuapp.com/add_remove_elements/

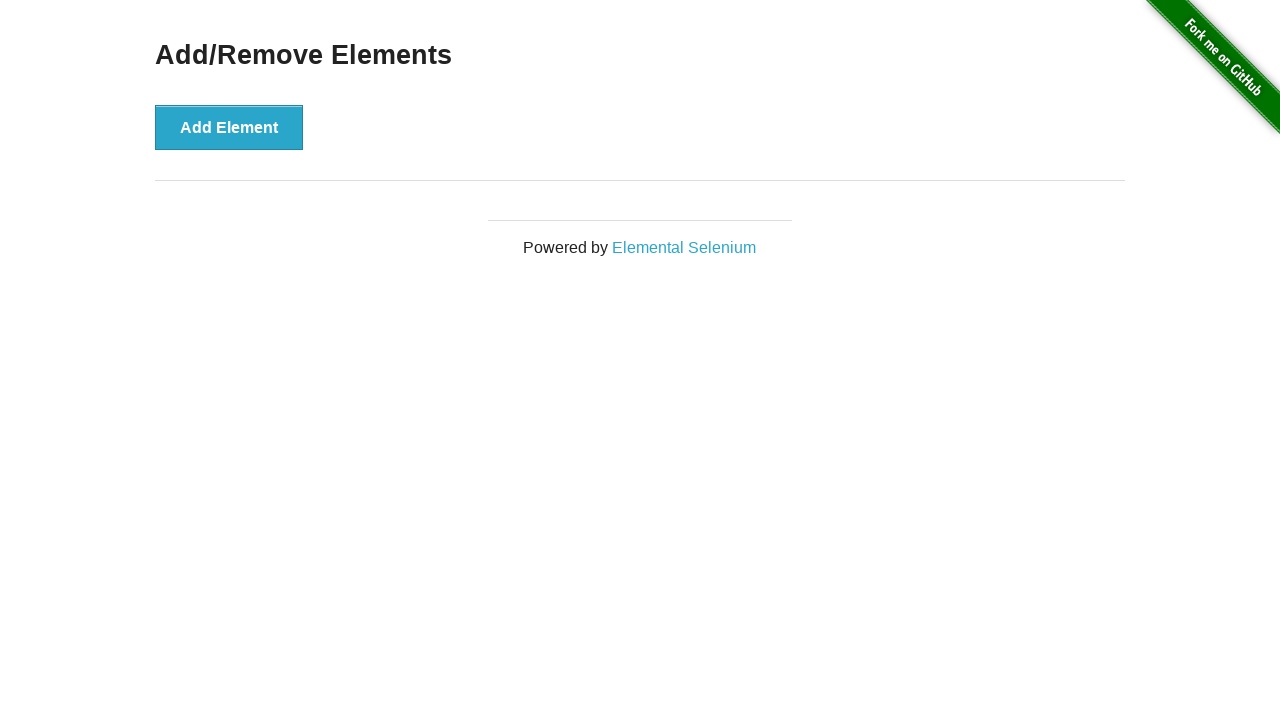

Navigated to add/remove elements page
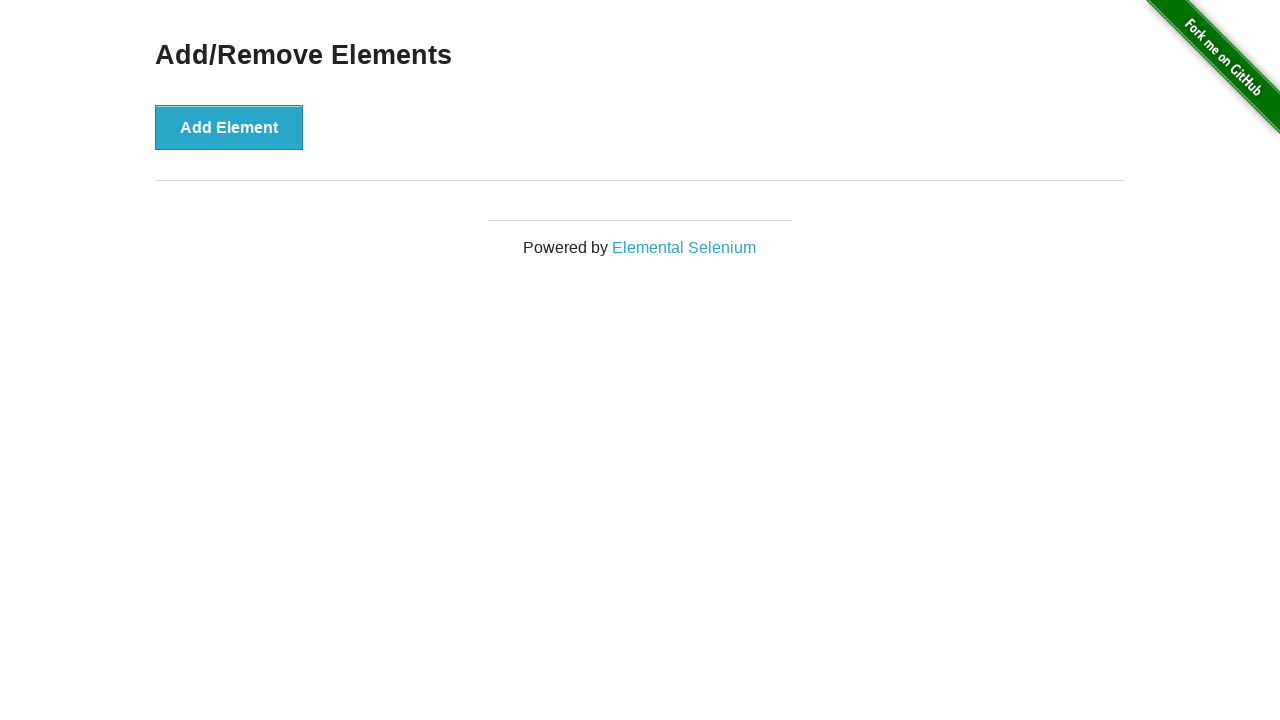

Clicked 'Add Element' button (click 1 of 5) at (229, 127) on [onclick='addElement()']
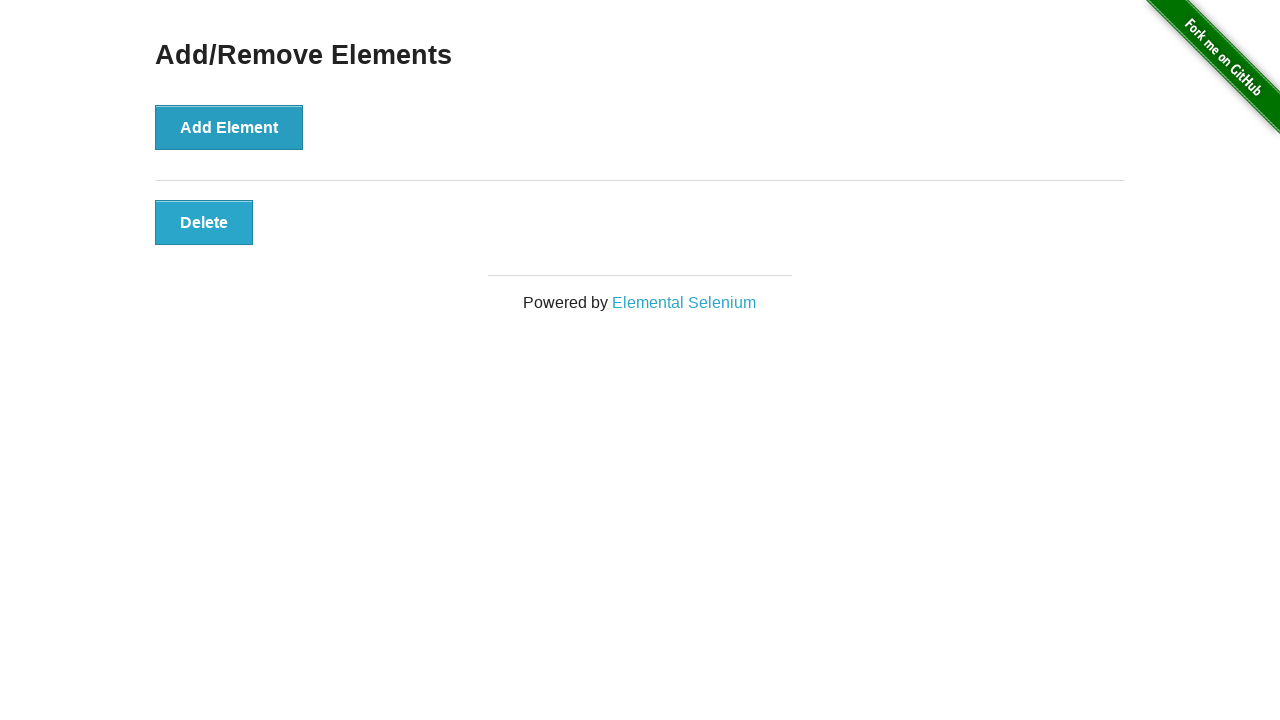

Clicked 'Add Element' button (click 2 of 5) at (229, 127) on [onclick='addElement()']
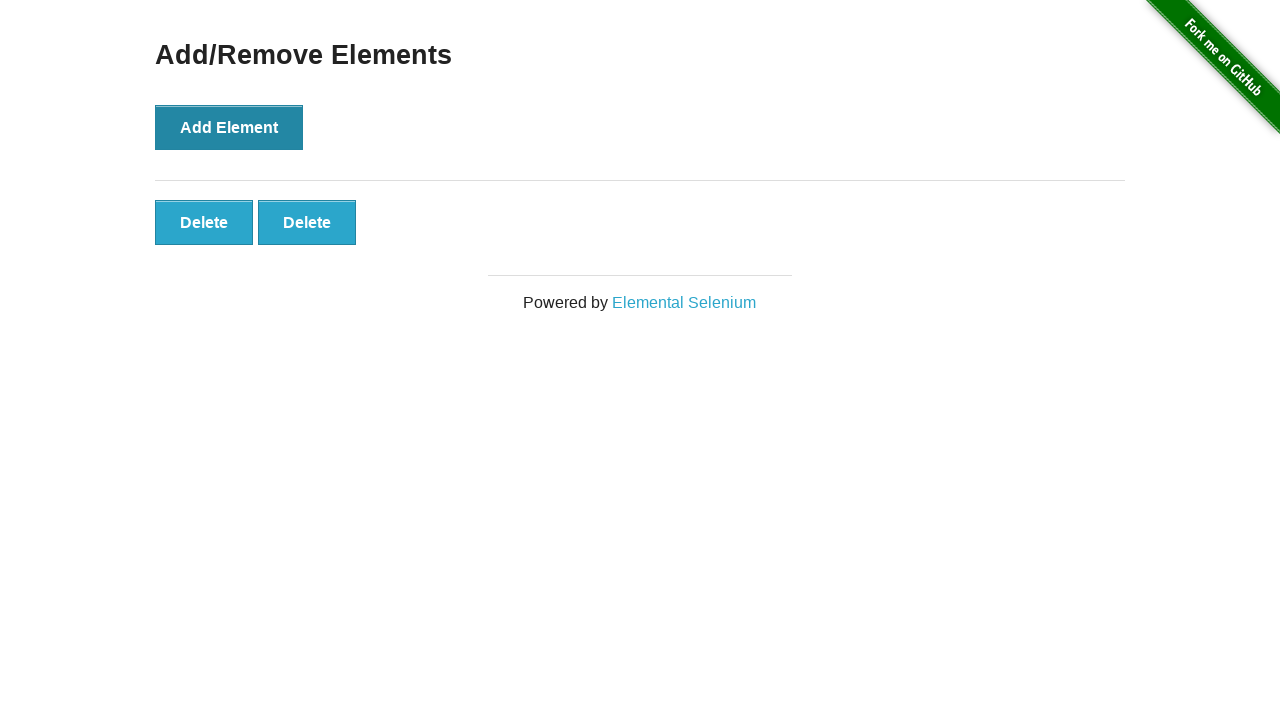

Clicked 'Add Element' button (click 3 of 5) at (229, 127) on [onclick='addElement()']
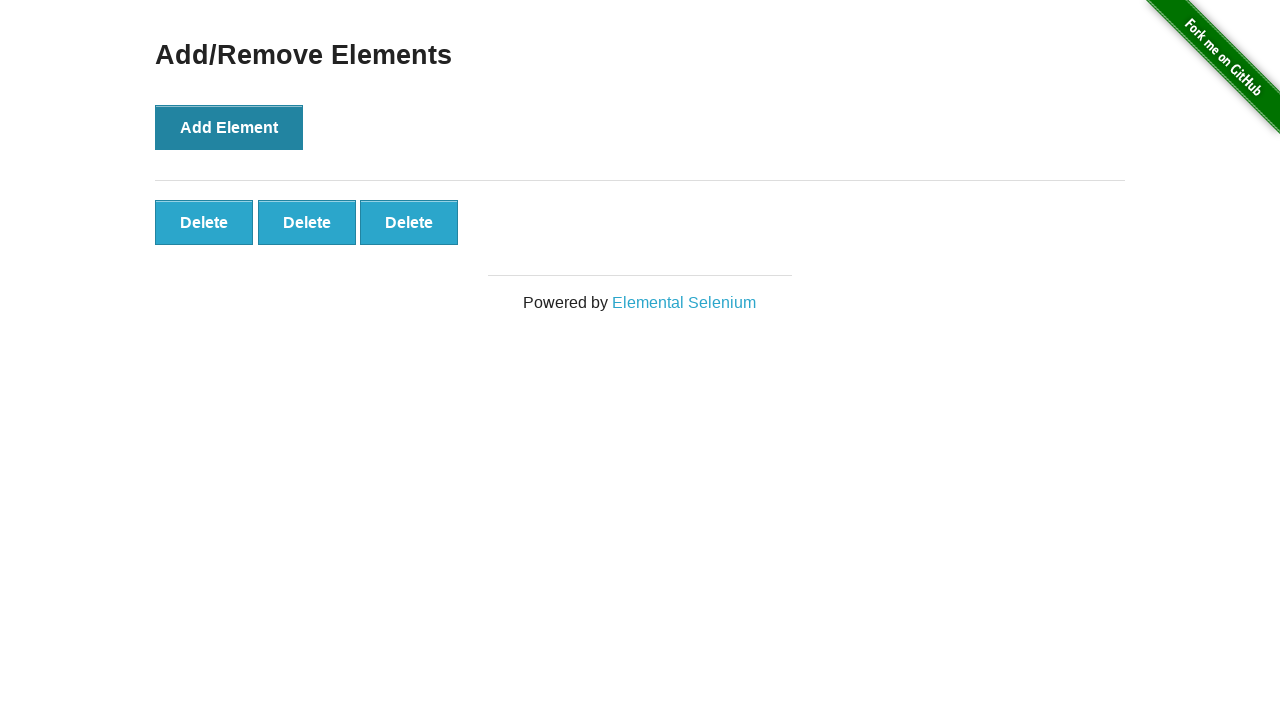

Clicked 'Add Element' button (click 4 of 5) at (229, 127) on [onclick='addElement()']
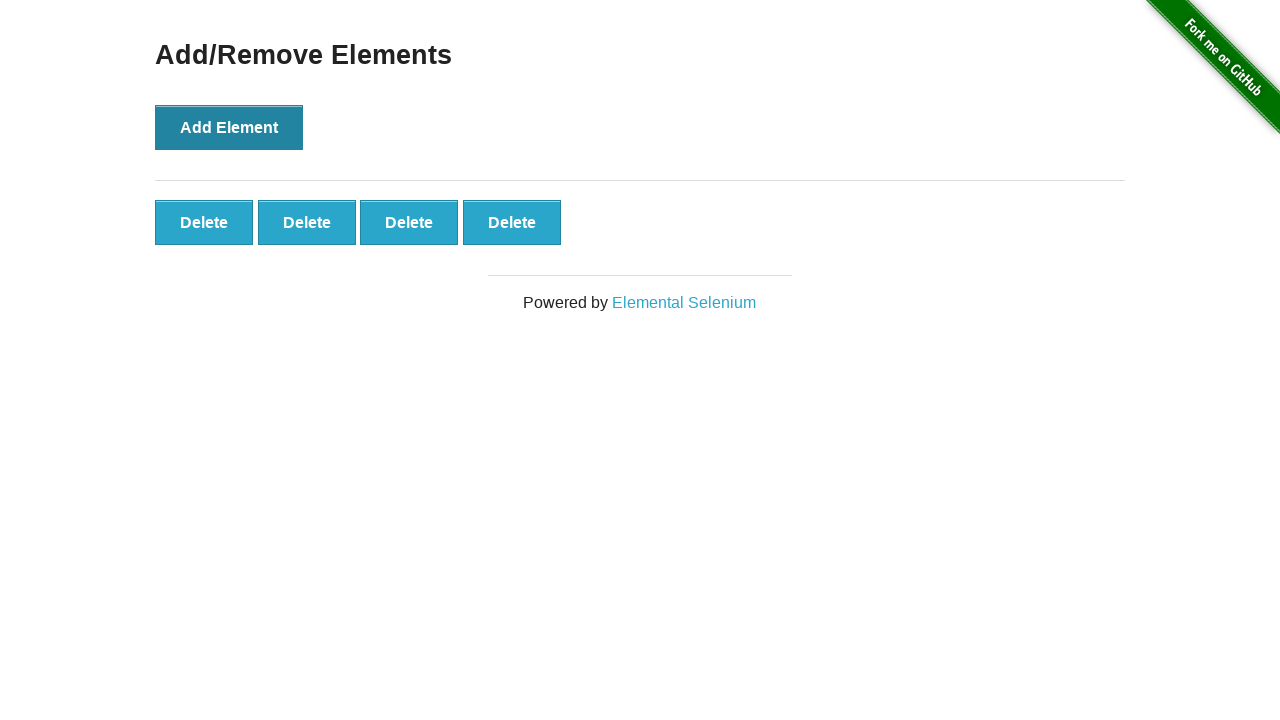

Clicked 'Add Element' button (click 5 of 5) at (229, 127) on [onclick='addElement()']
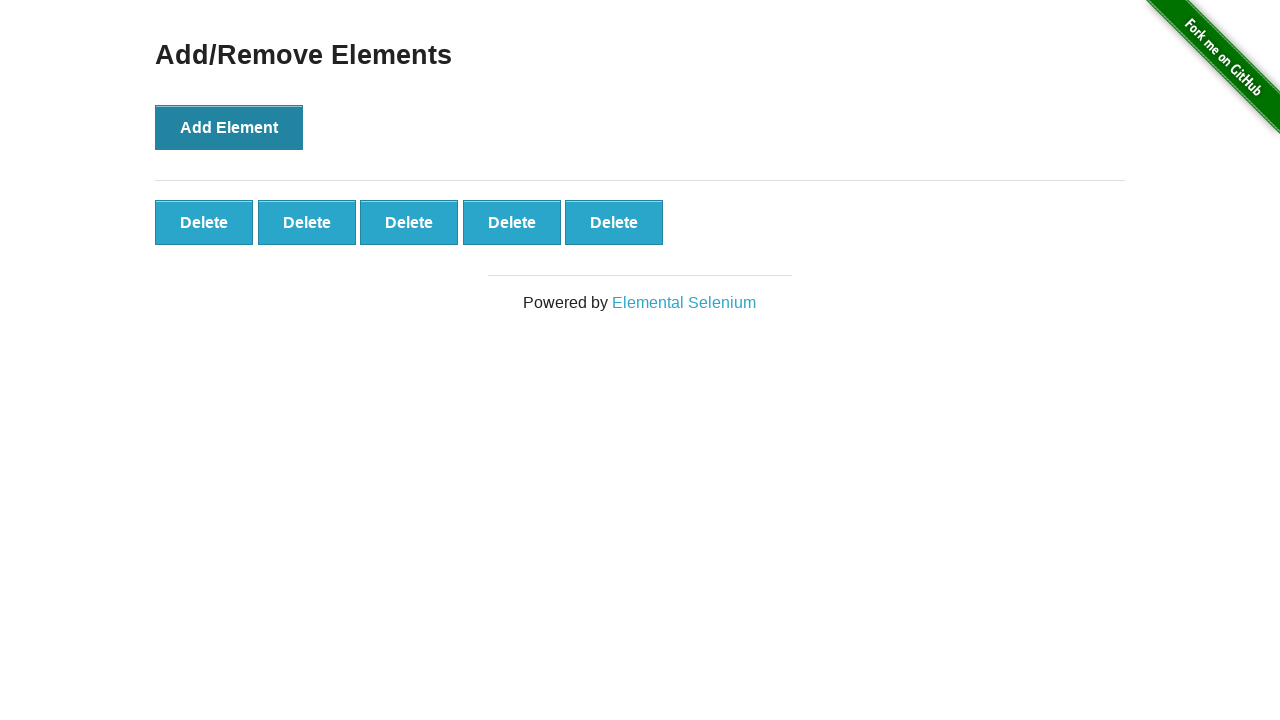

Delete button appeared on page
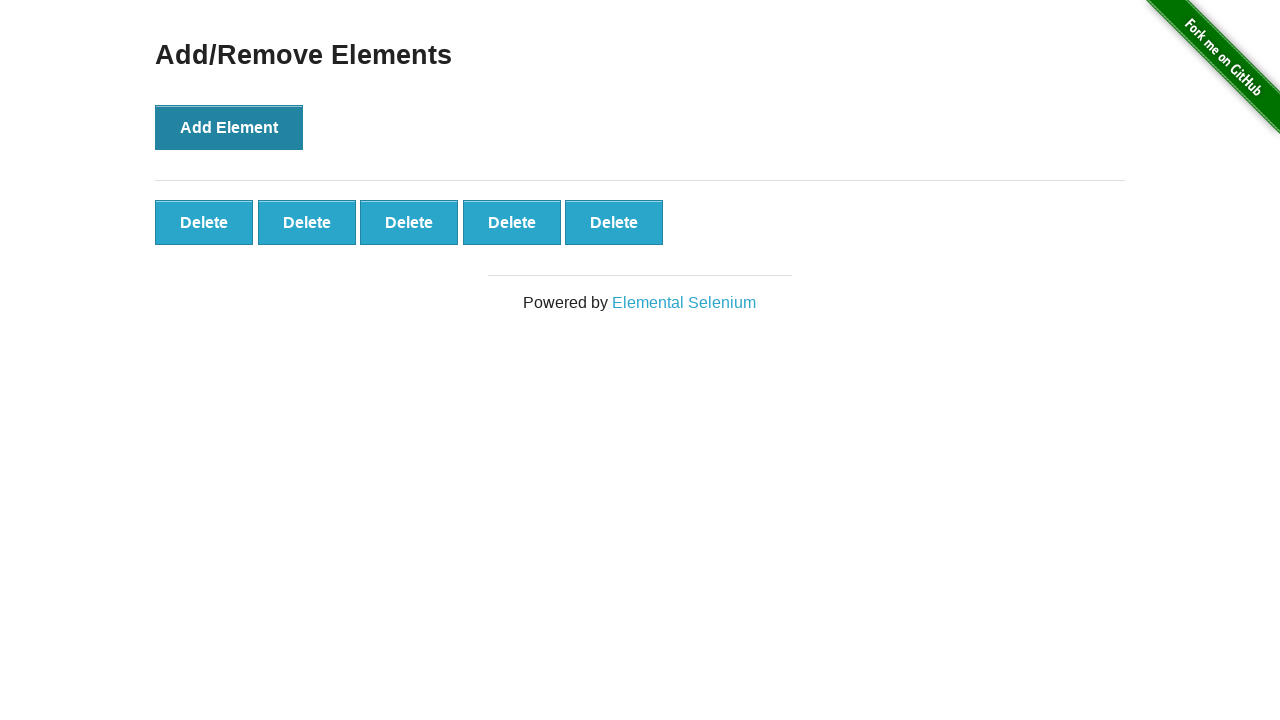

Verified all 5 delete buttons have been created
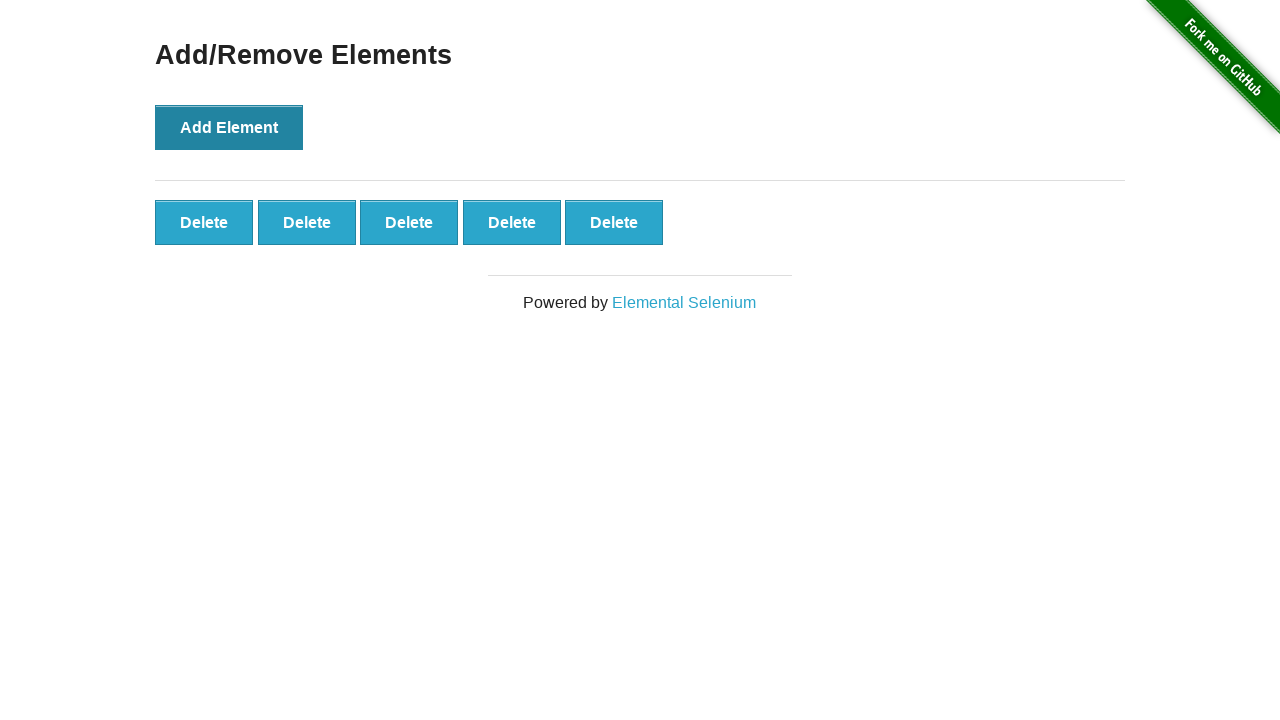

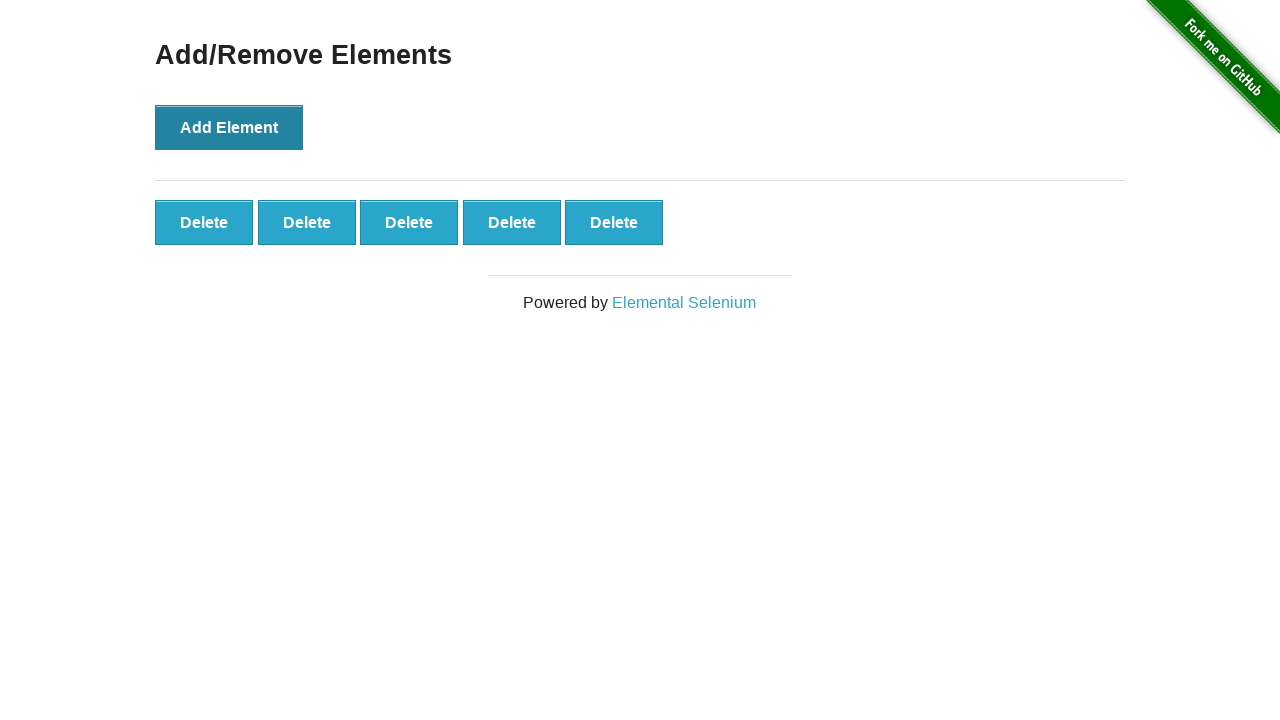